Tests form filling functionality on a practice page by entering email, password, company name, phone number, and other fields, then submitting the form.

Starting URL: https://selectorshub.com/xpath-practice-page/

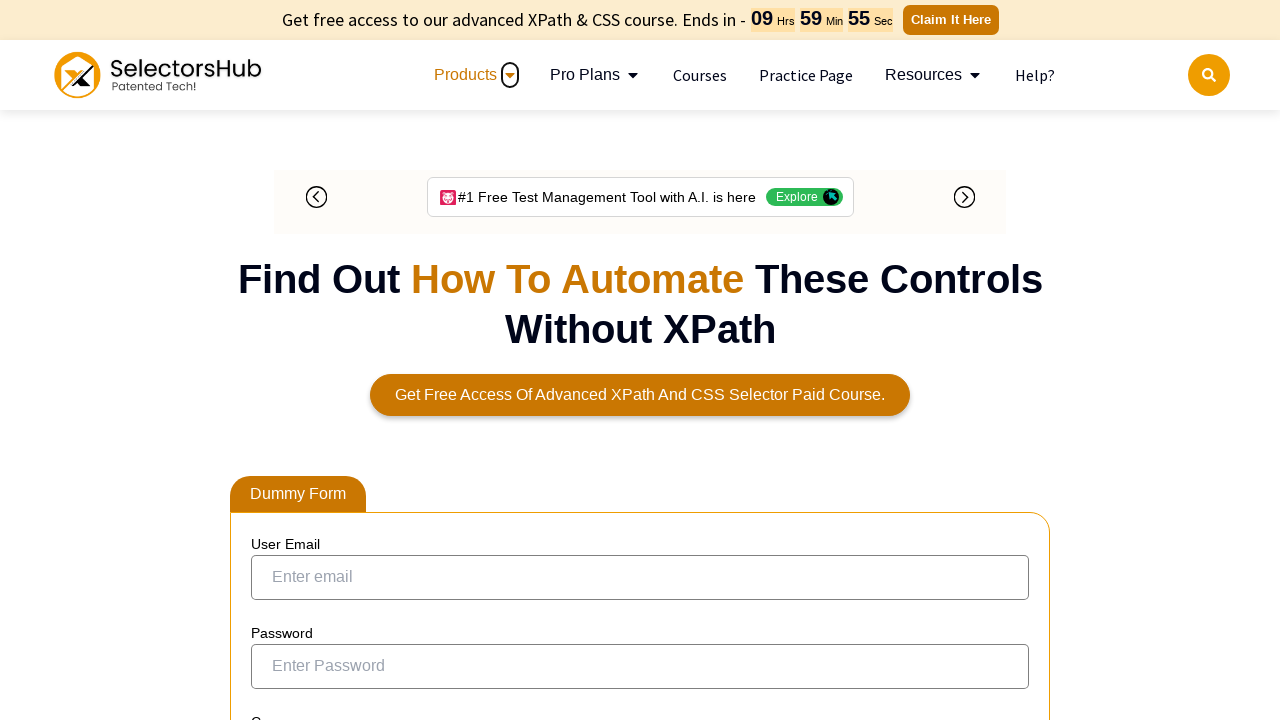

Clicked email field using :below pseudo-selector at (640, 577) on input[title='Email']:below(:text('User Email'))
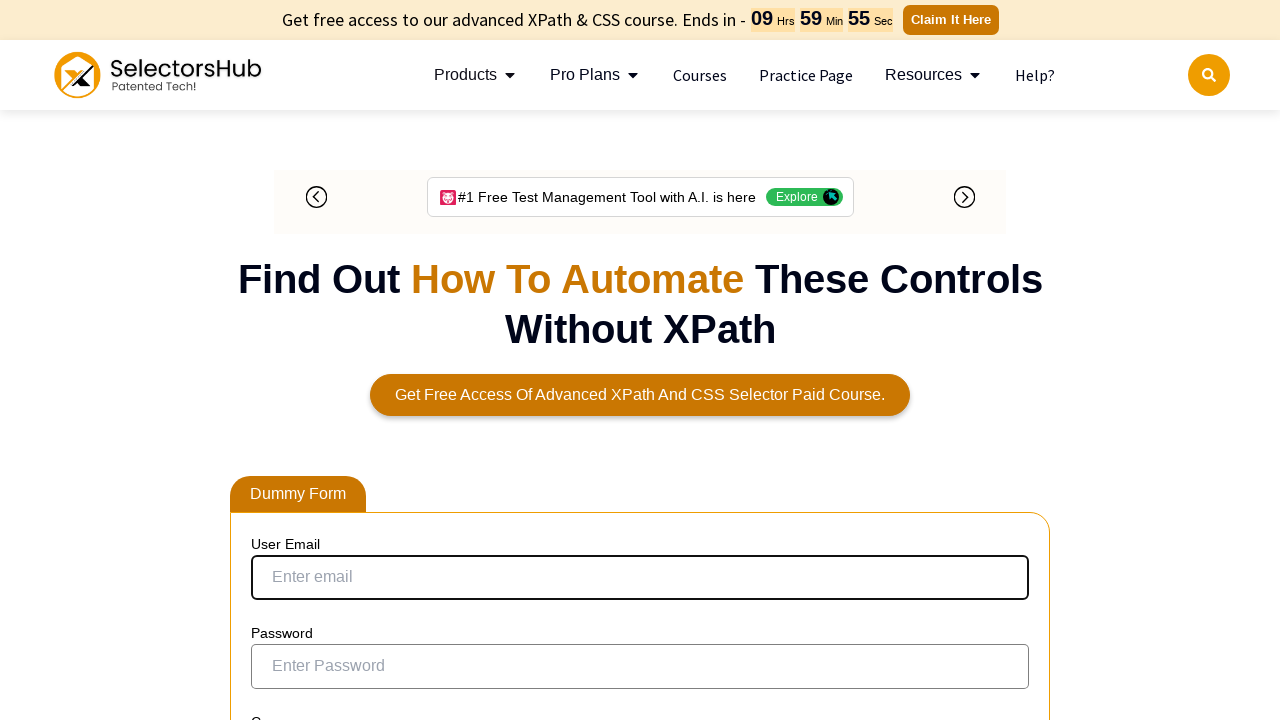

Filled email field with 'testuser@example.com' on input[title='Email']:below(:text('User Email'))
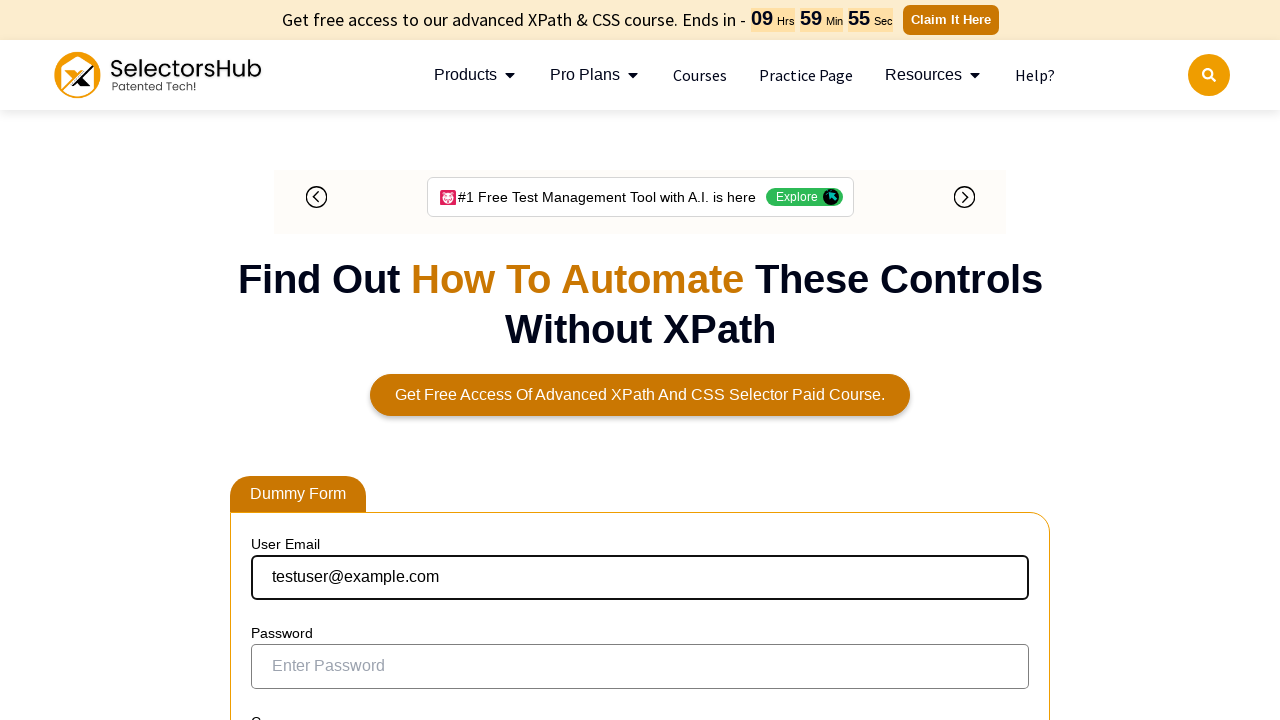

Filled password field with 'SecurePass#789' on input[title='Password']:below(:text('Password'))
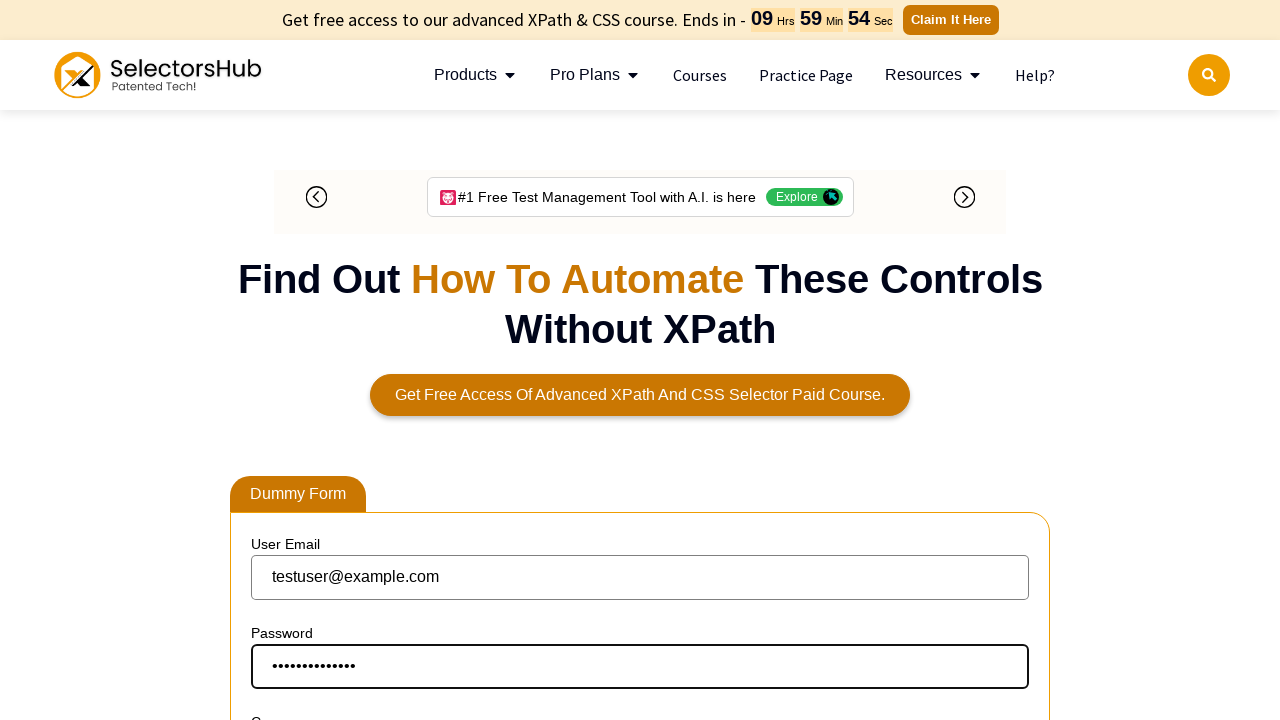

Clicked company/name field (first text input) at (640, 361) on input[type='text'] >> nth=0
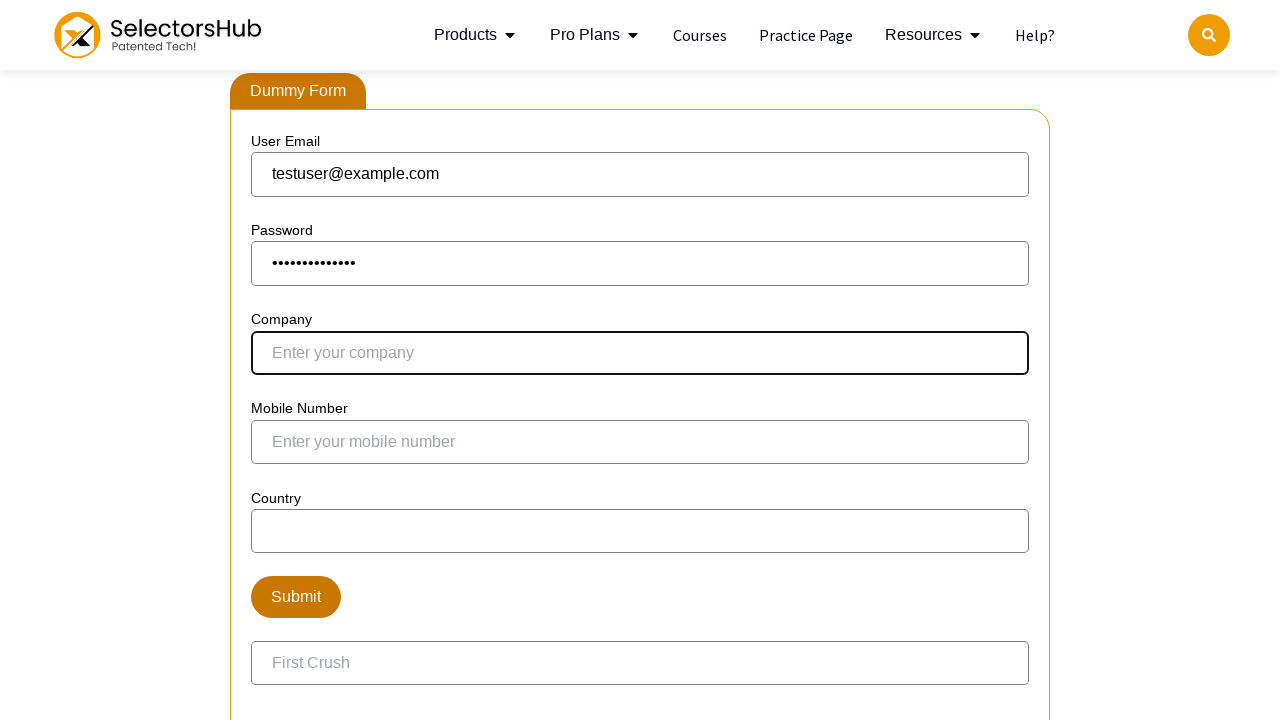

Filled company name field with 'TechCorp Solutions' on input[type='text'] >> nth=0
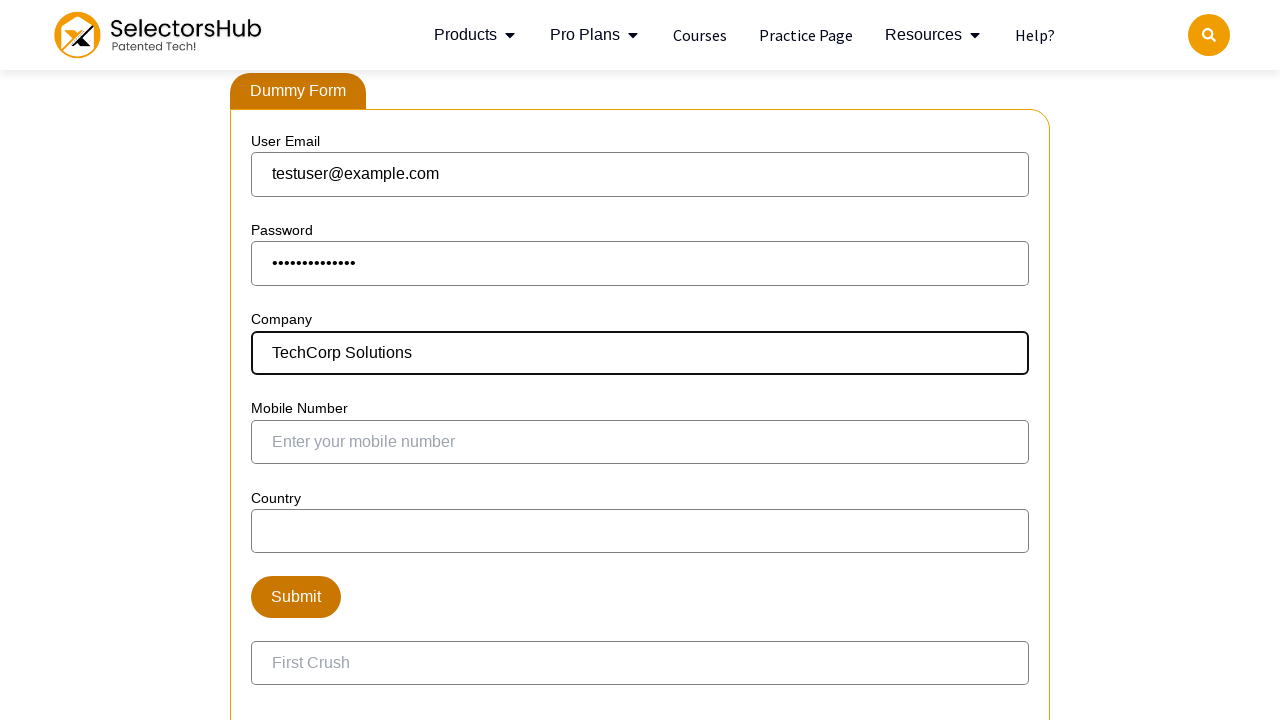

Clicked phone number field at (640, 442) on input[type='number'] >> nth=0
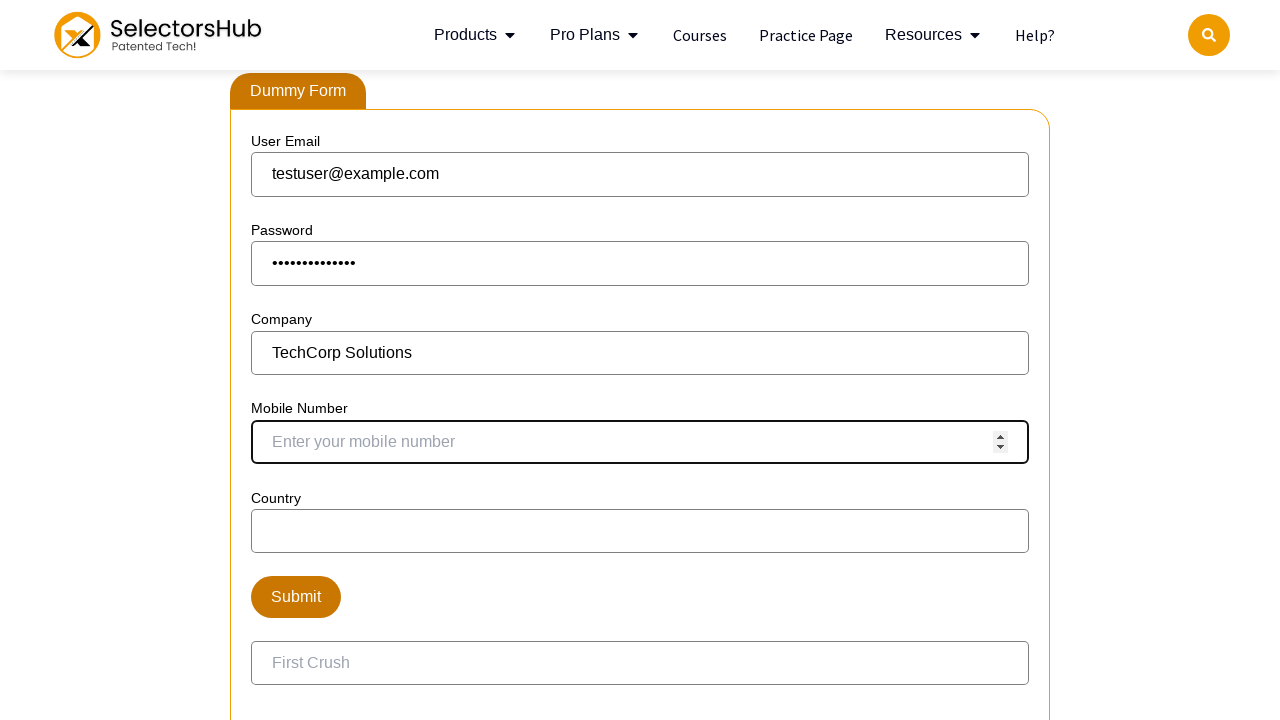

Filled phone number field with '5551234567' on input[type='number'] >> nth=0
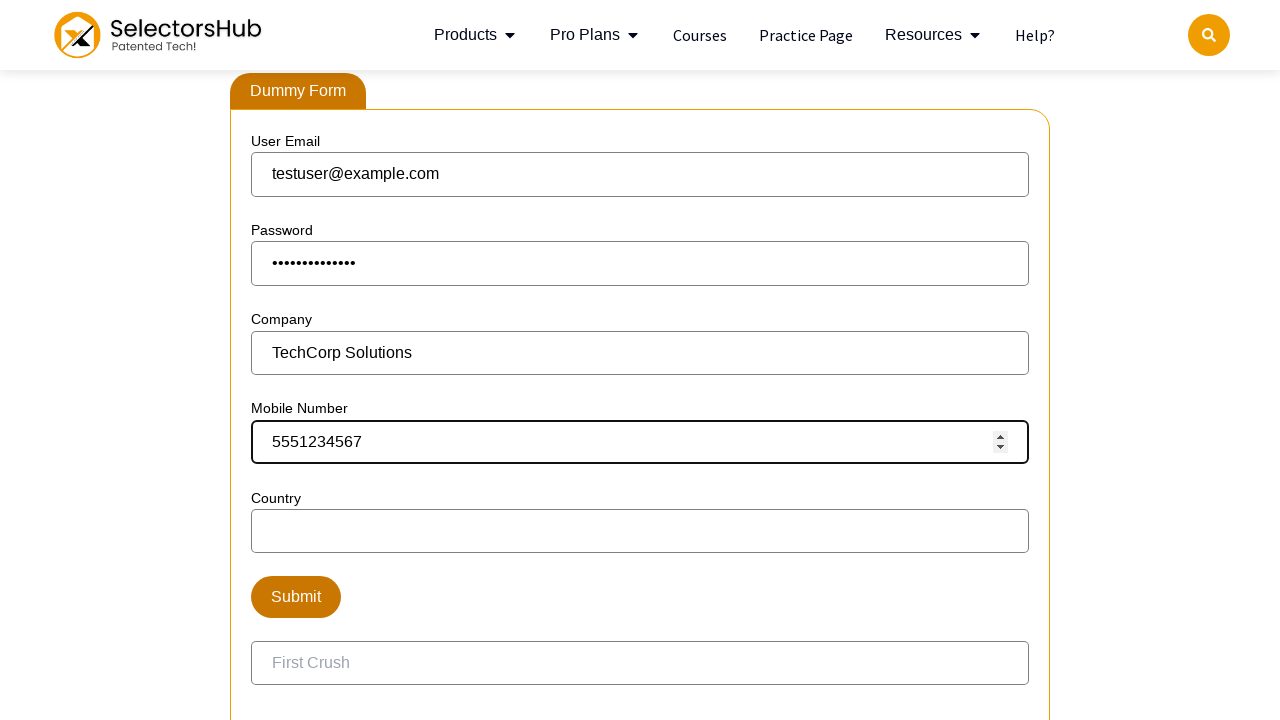

Clicked submit button at (296, 597) on button[value='Submit']
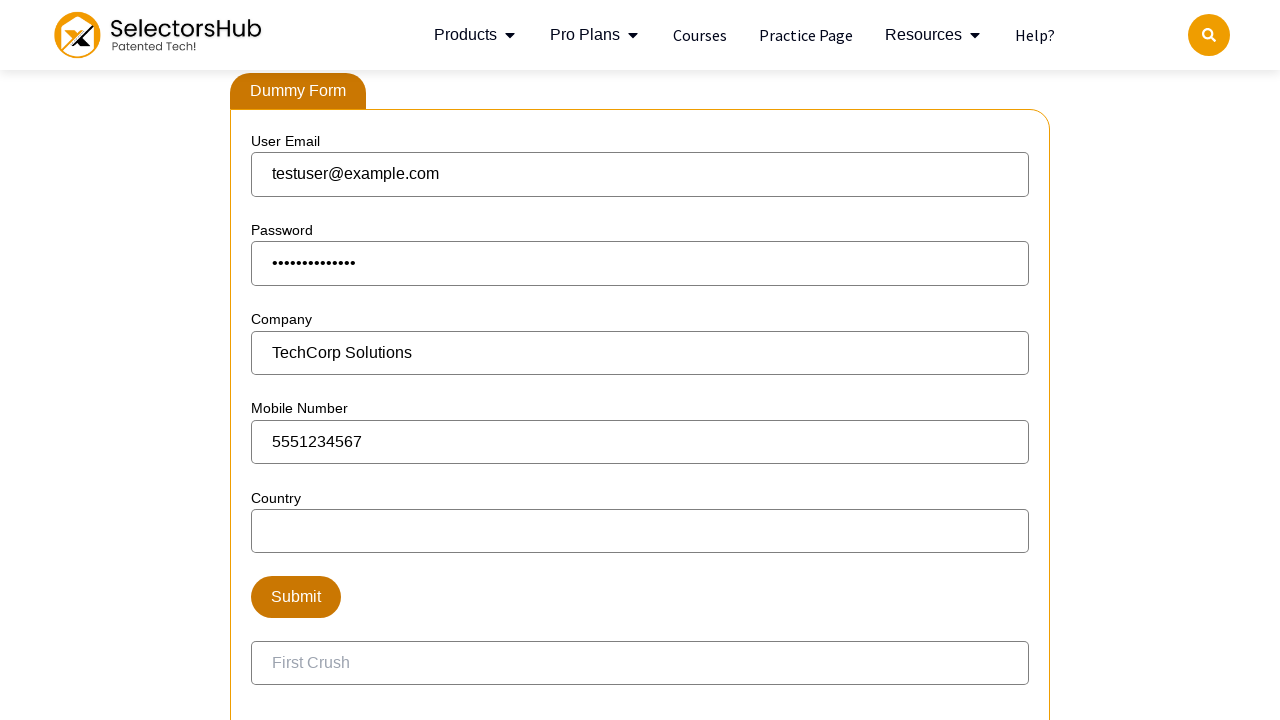

Filled 'First Crush' field with 'Mystery Person' using placeholder selector on input[placeholder='First Crush']
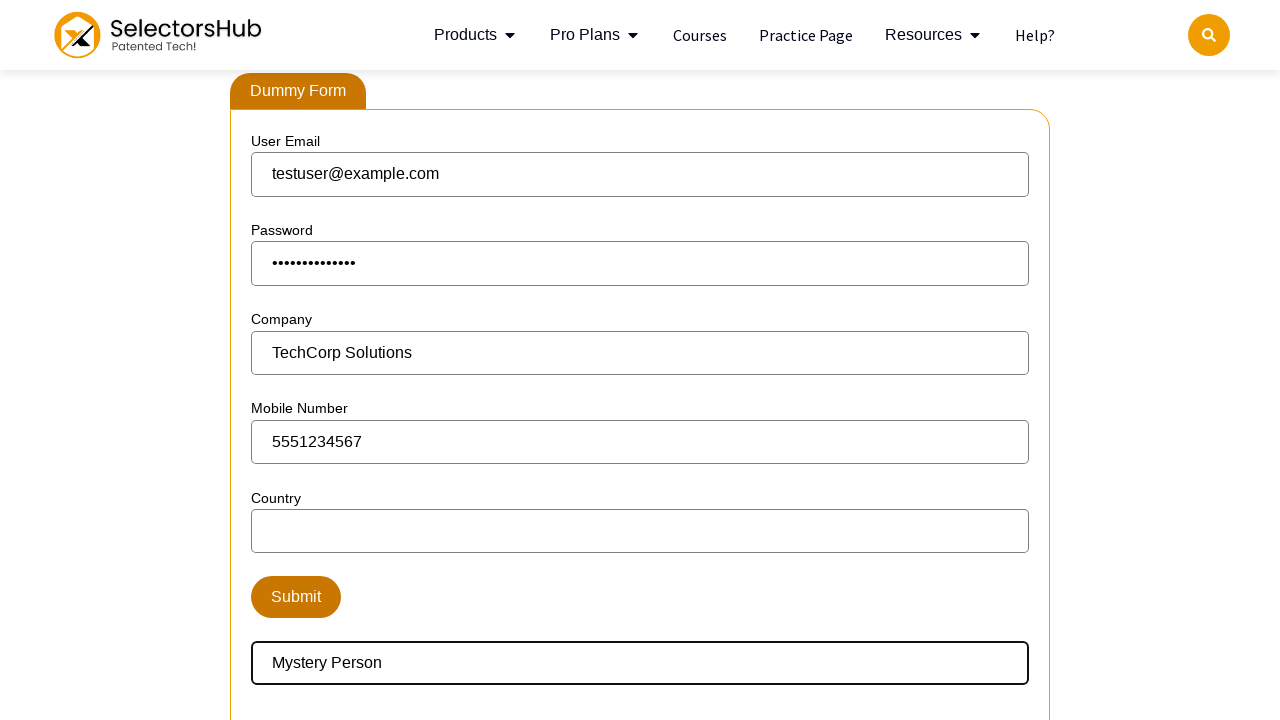

Updated 'First Crush' field with 'Updated Mystery Person' using get_by_placeholder on internal:attr=[placeholder="First Crush"i]
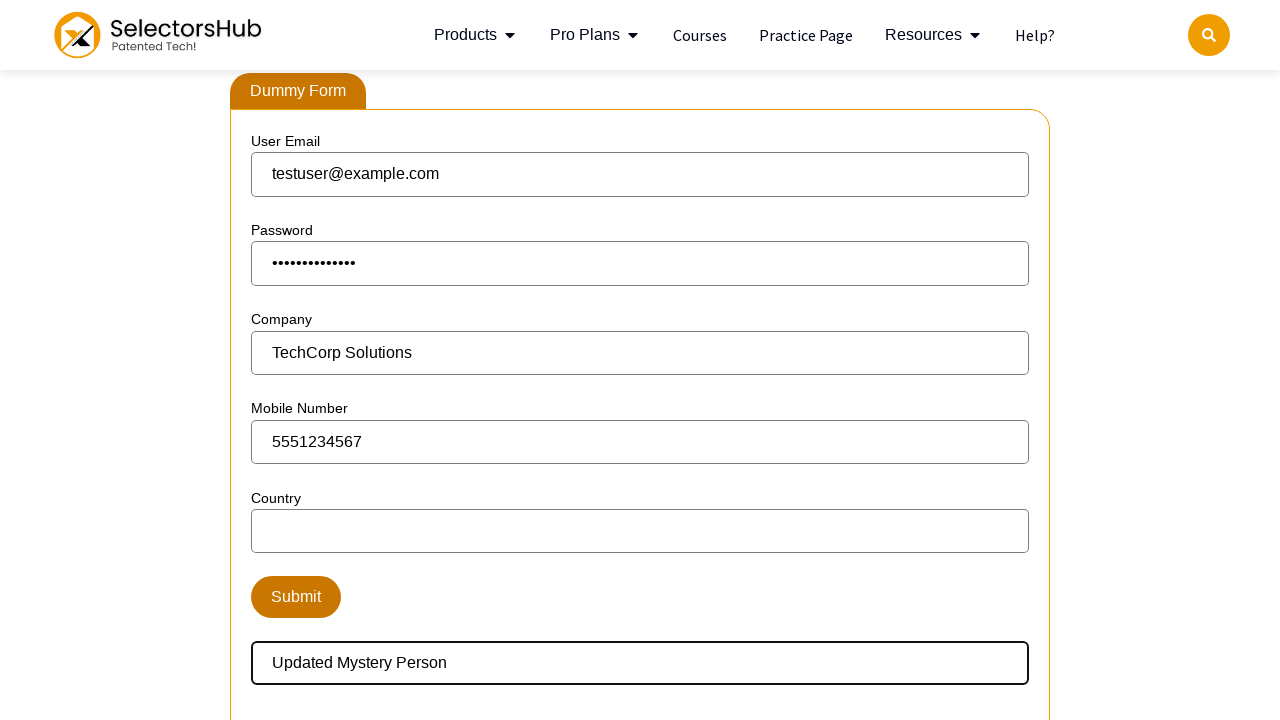

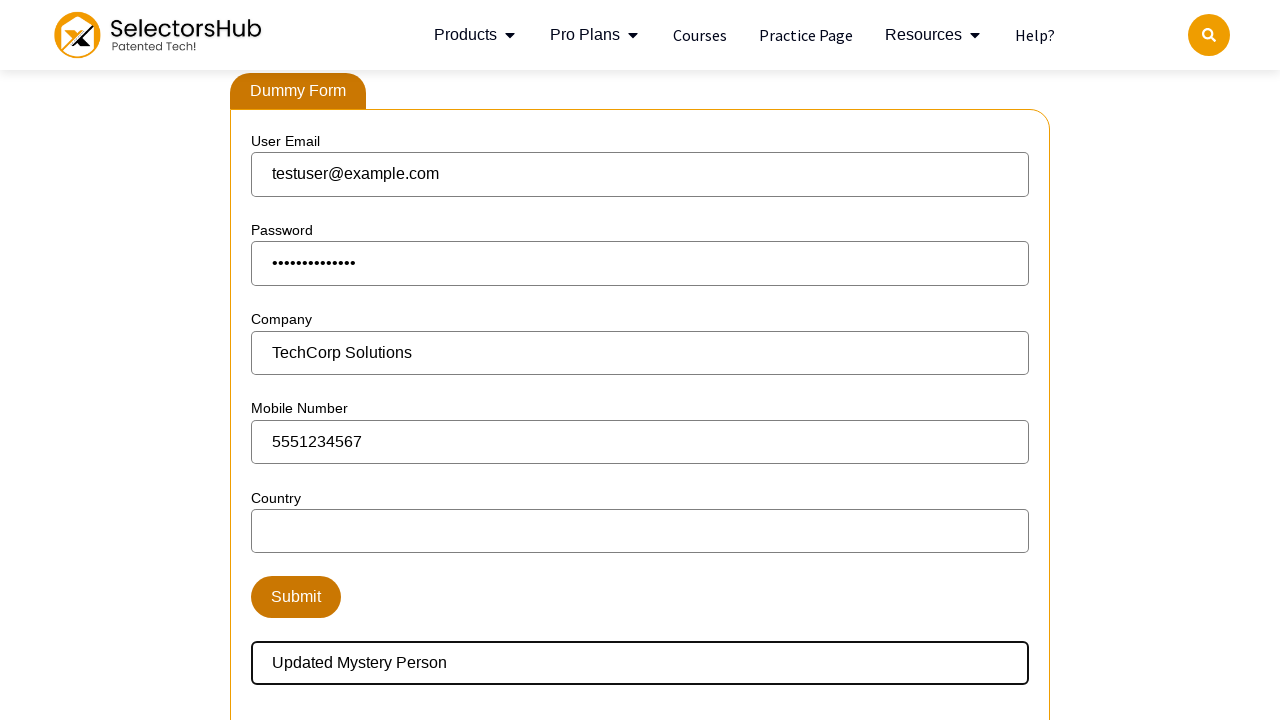